Navigates to Interactions page and selects the female radio button

Starting URL: https://ultimateqa.com/automation/

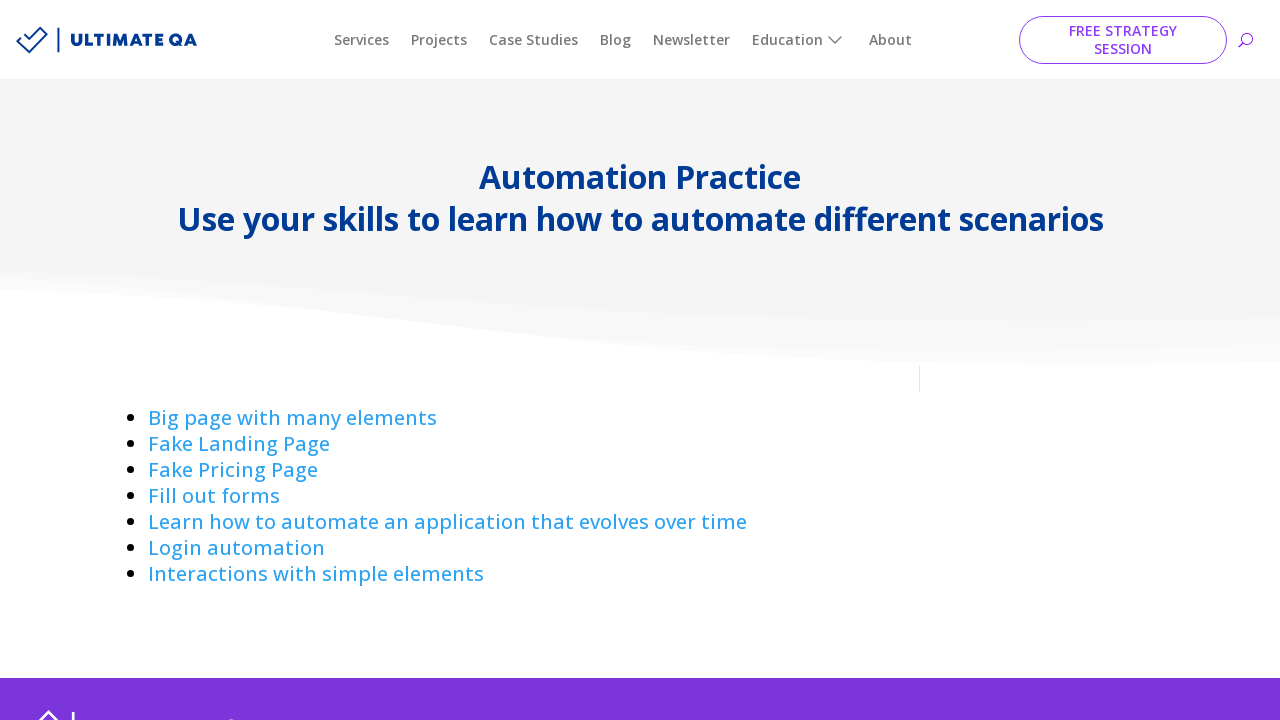

Clicked on the Interactions link at (316, 574) on a:has-text('Interactions ')
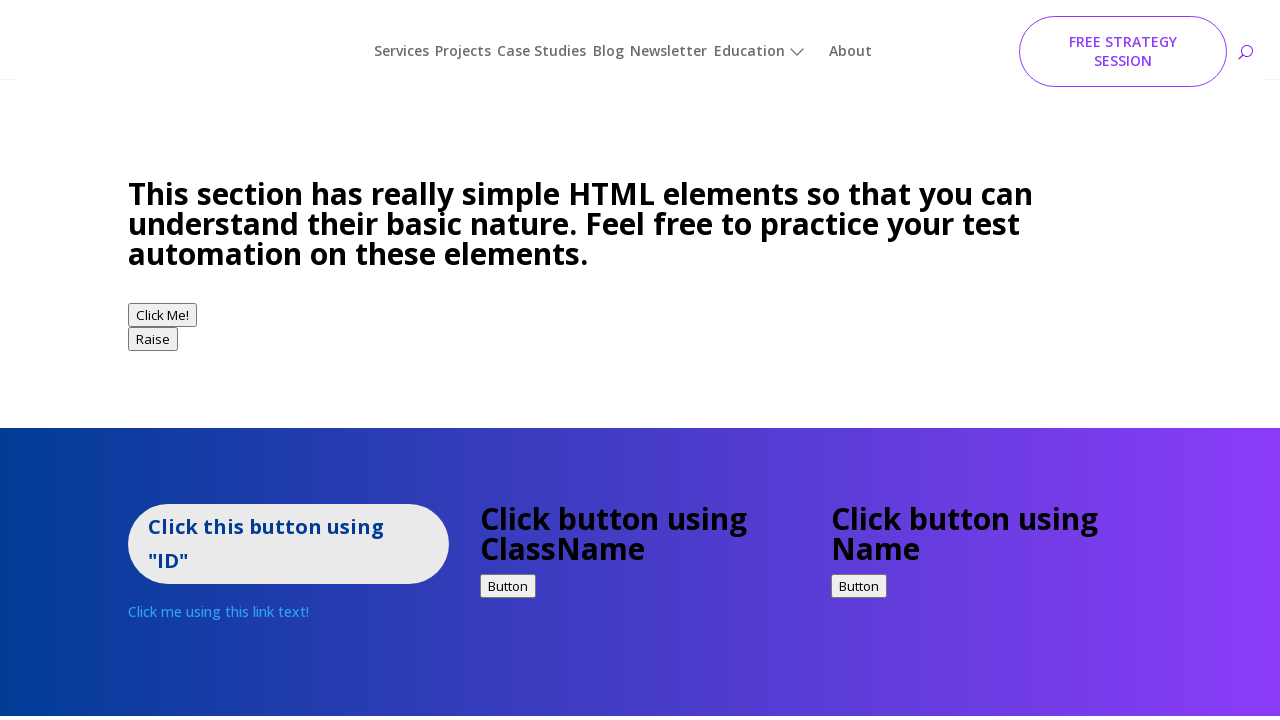

Located all radio buttons on the page
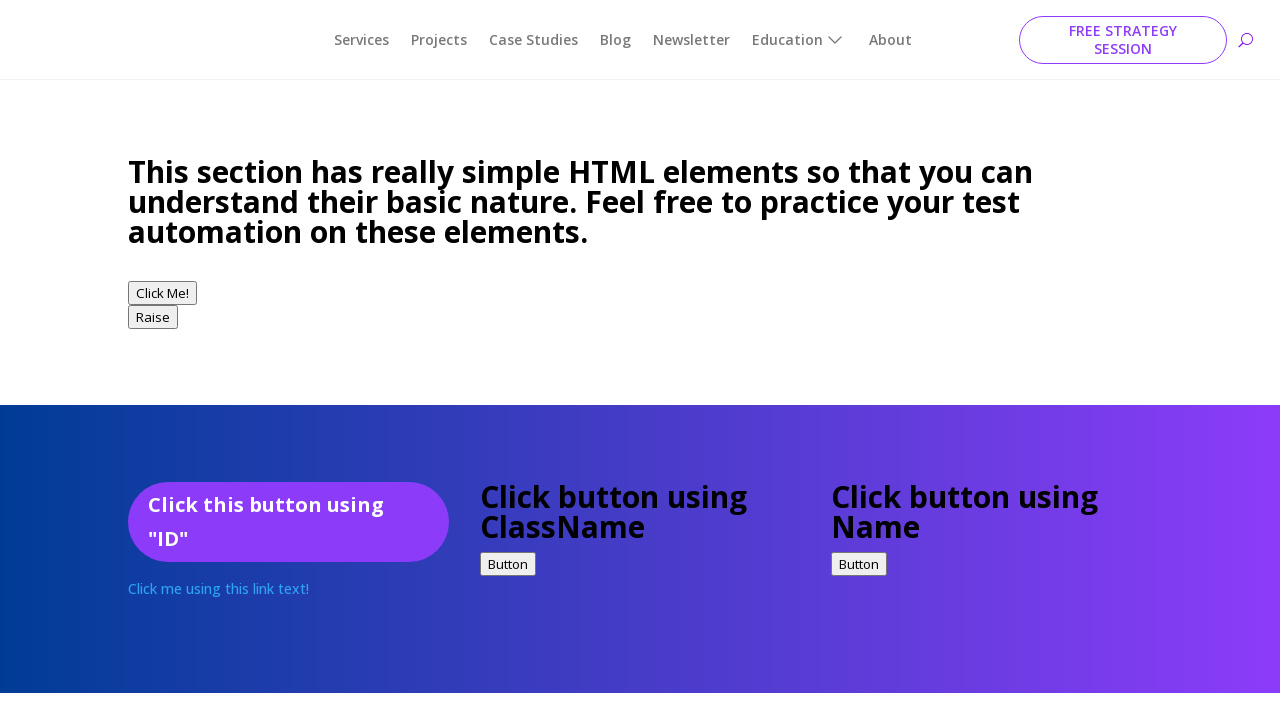

Clicked the female radio button at (140, 360) on input[type='radio'] >> nth=1
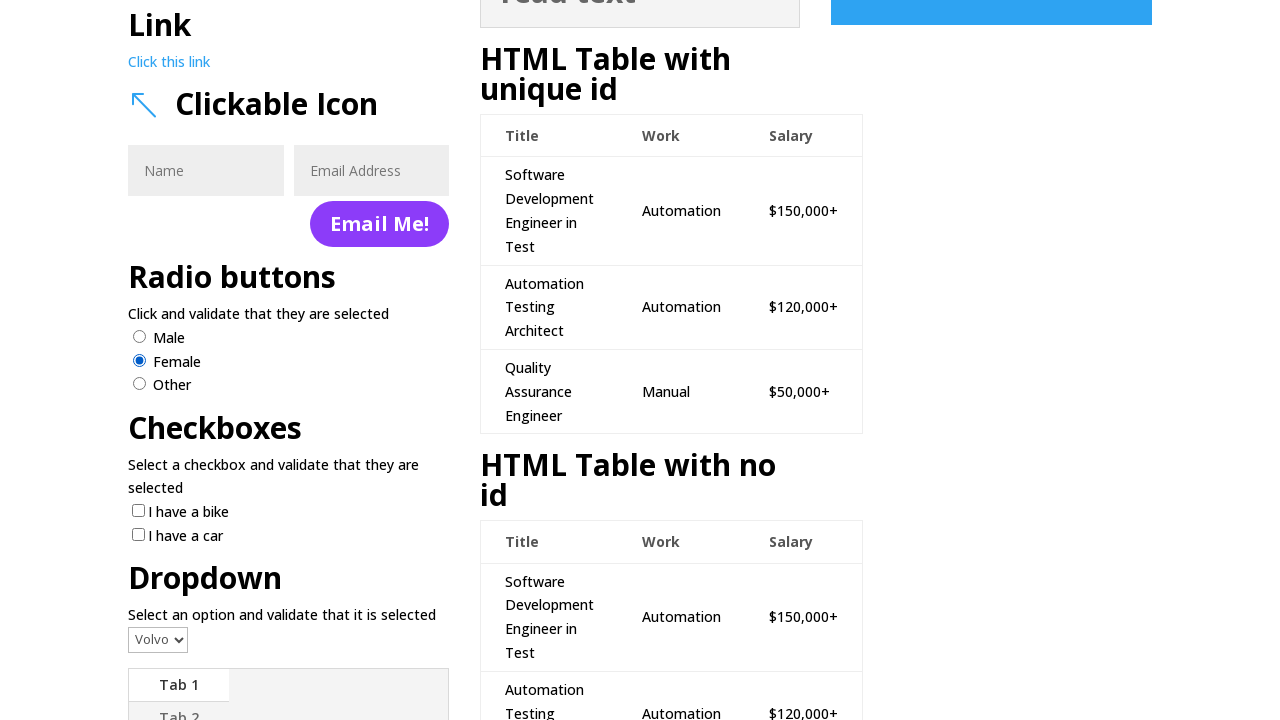

Verified the female radio button is checked
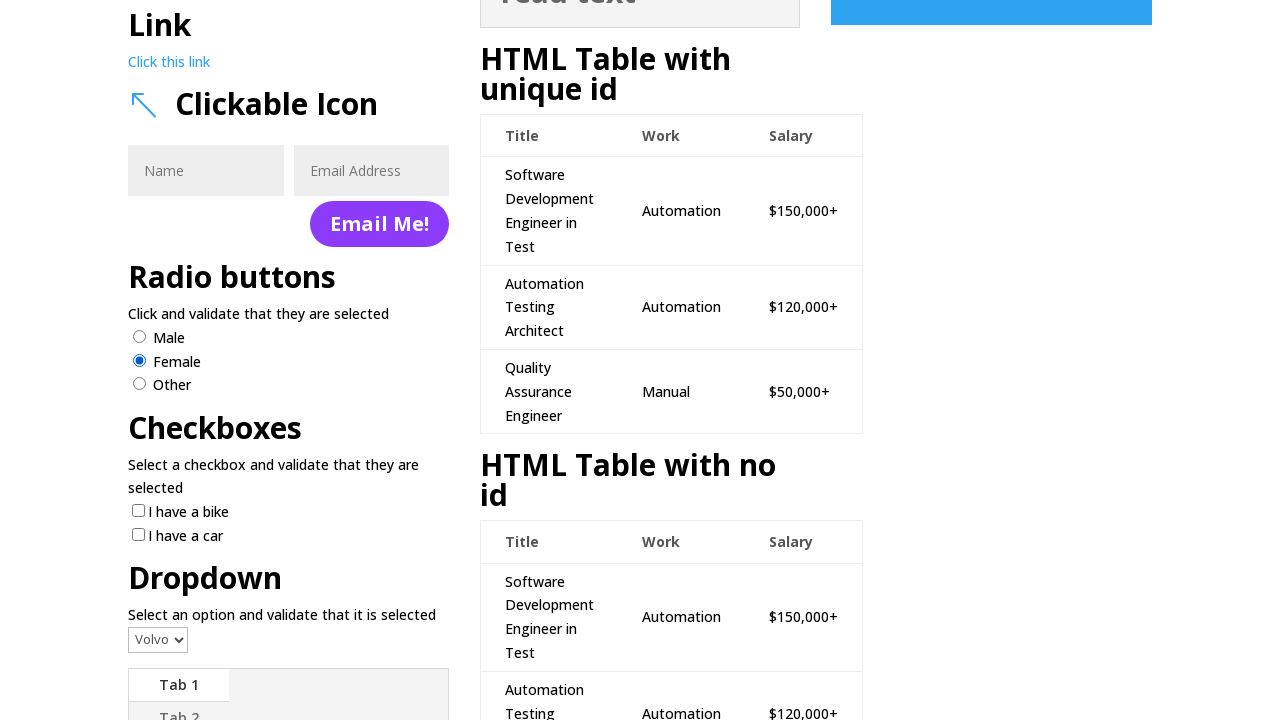

Verified the female radio button has correct value attribute
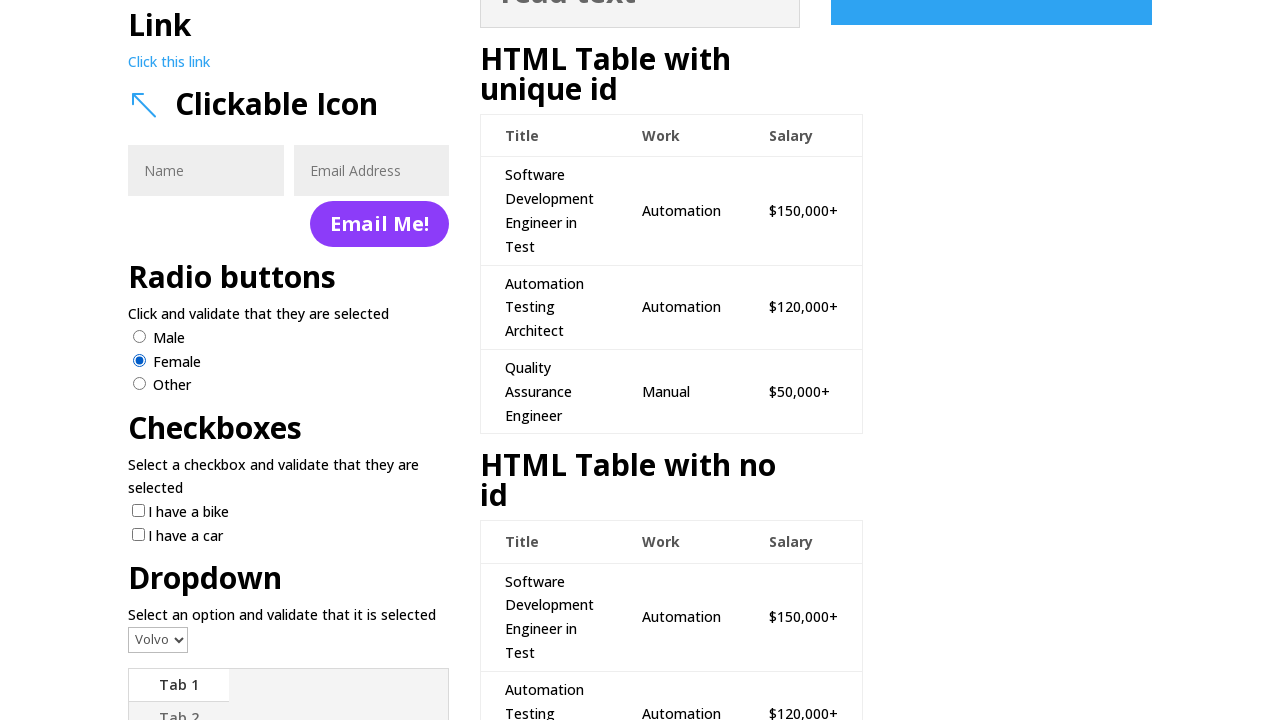

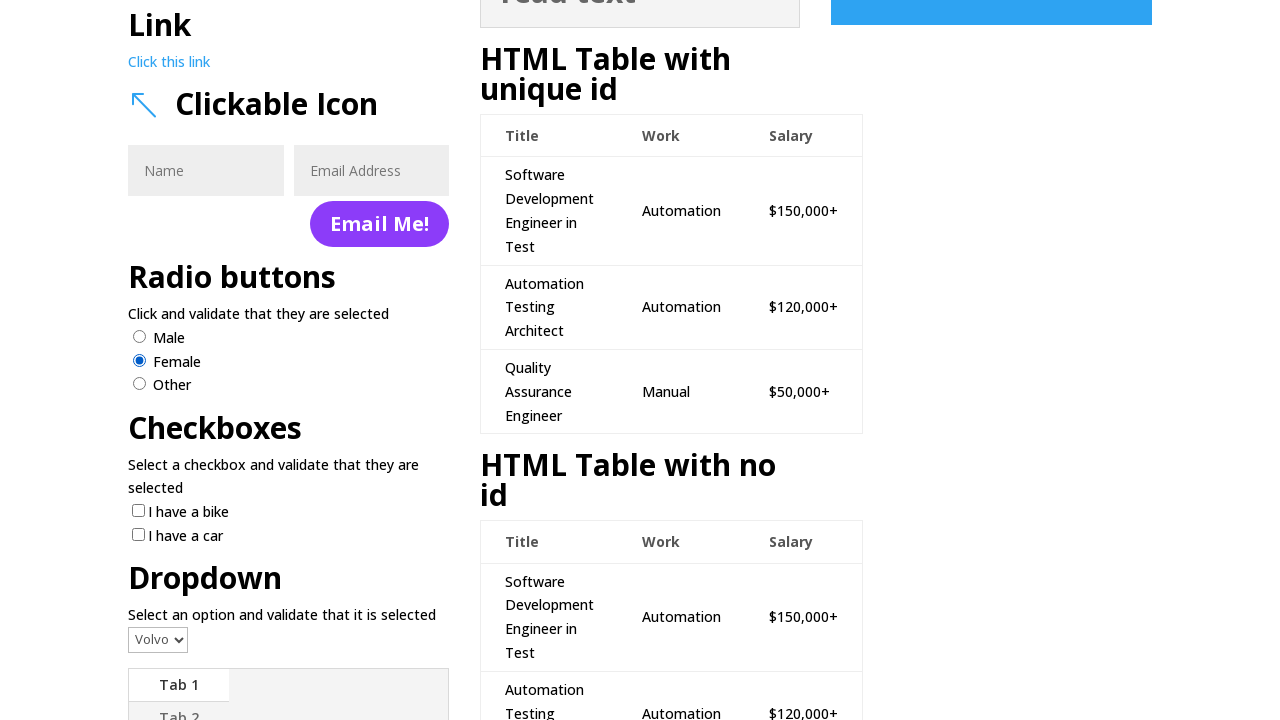